Tests a calculator by entering two numbers and clicking calculate to get the result

Starting URL: https://testpages.herokuapp.com/styled/calculator

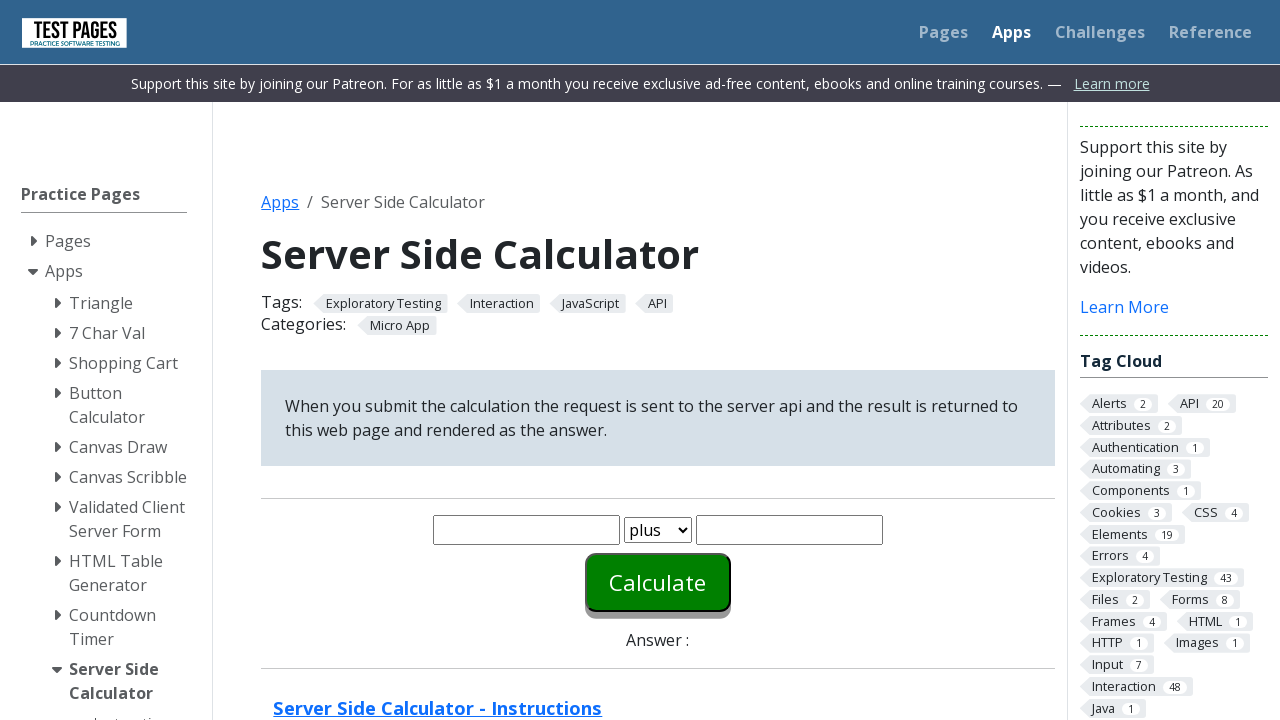

Entered first number '20' in the calculator on #number1
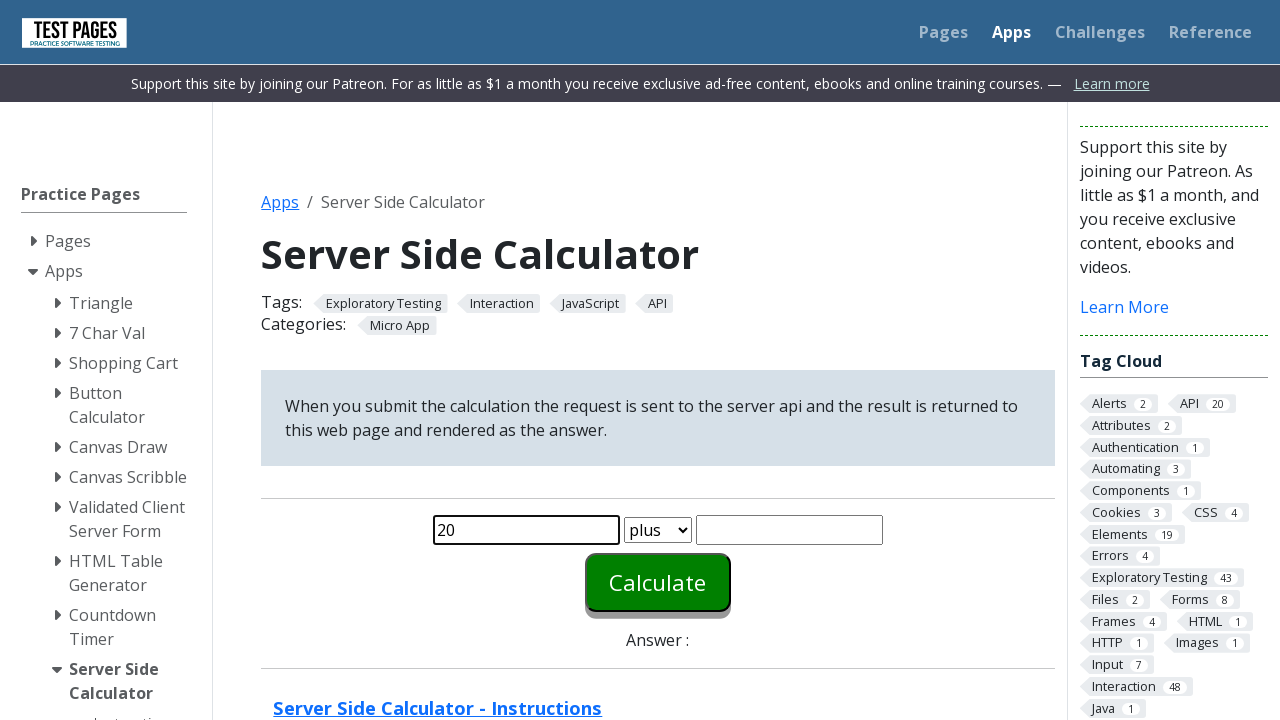

Entered second number '30' in the calculator on #number2
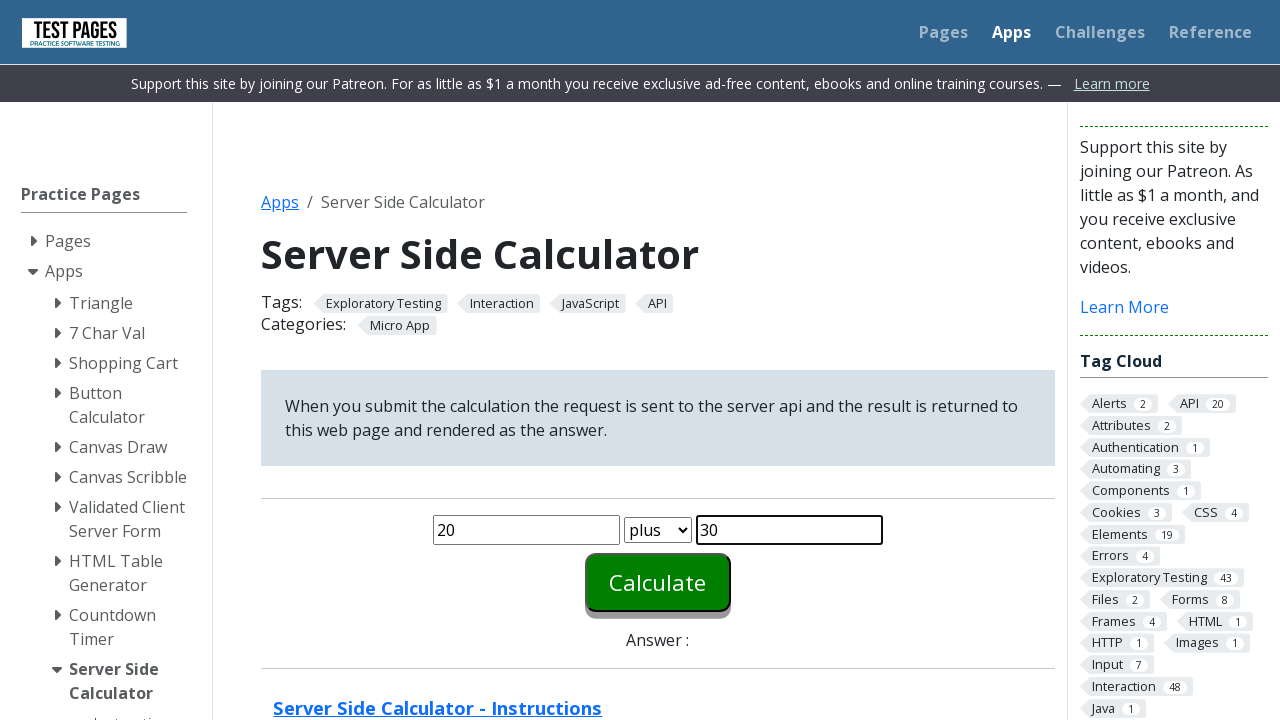

Clicked the calculate button at (658, 582) on #calculate
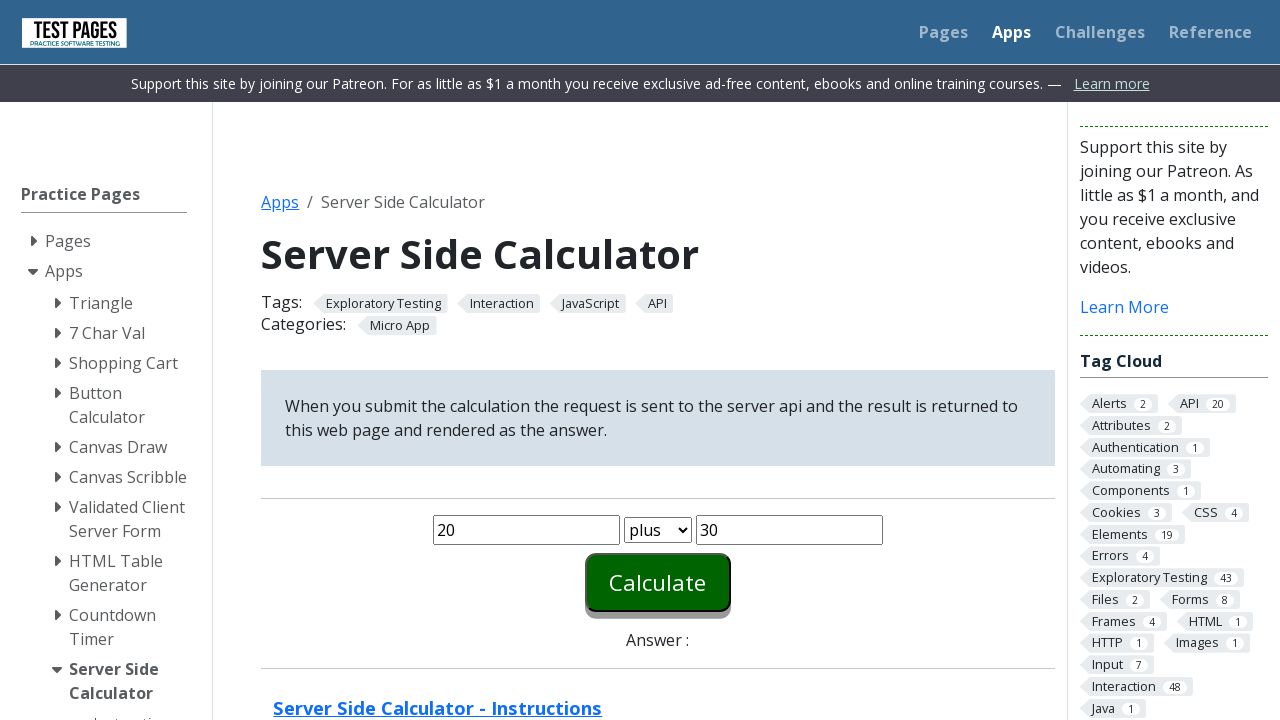

Calculator result appeared on the page
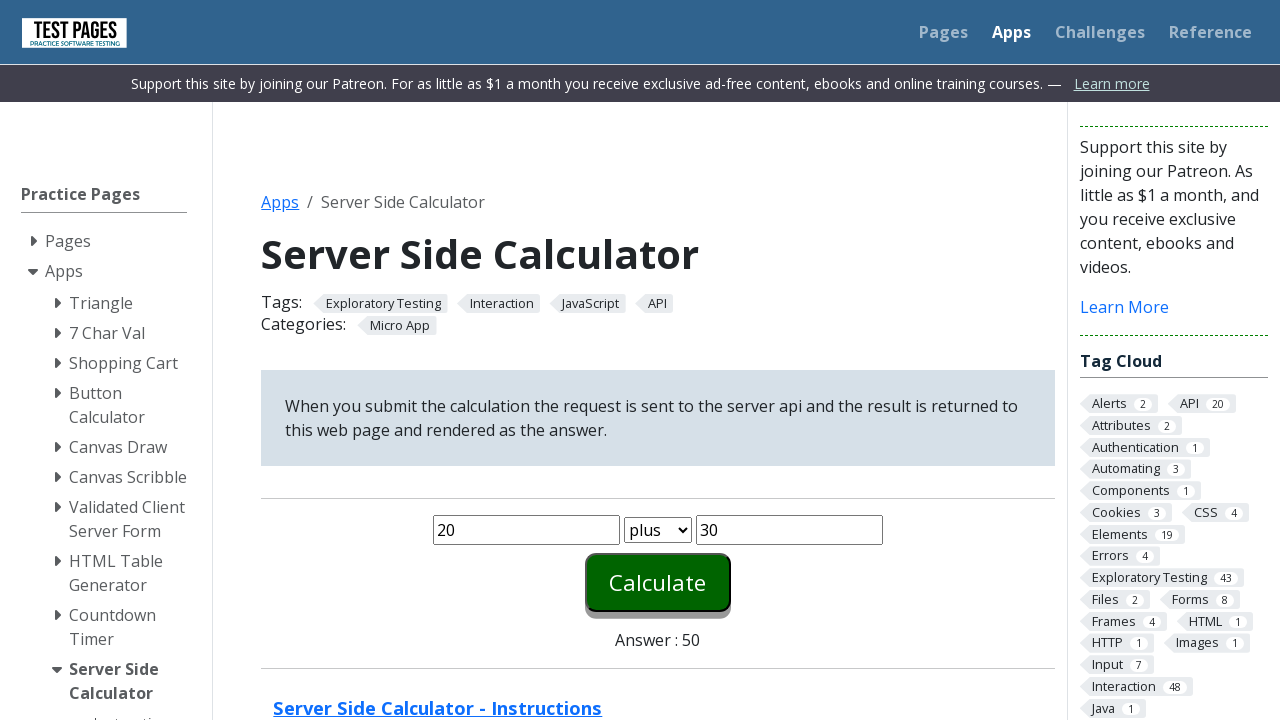

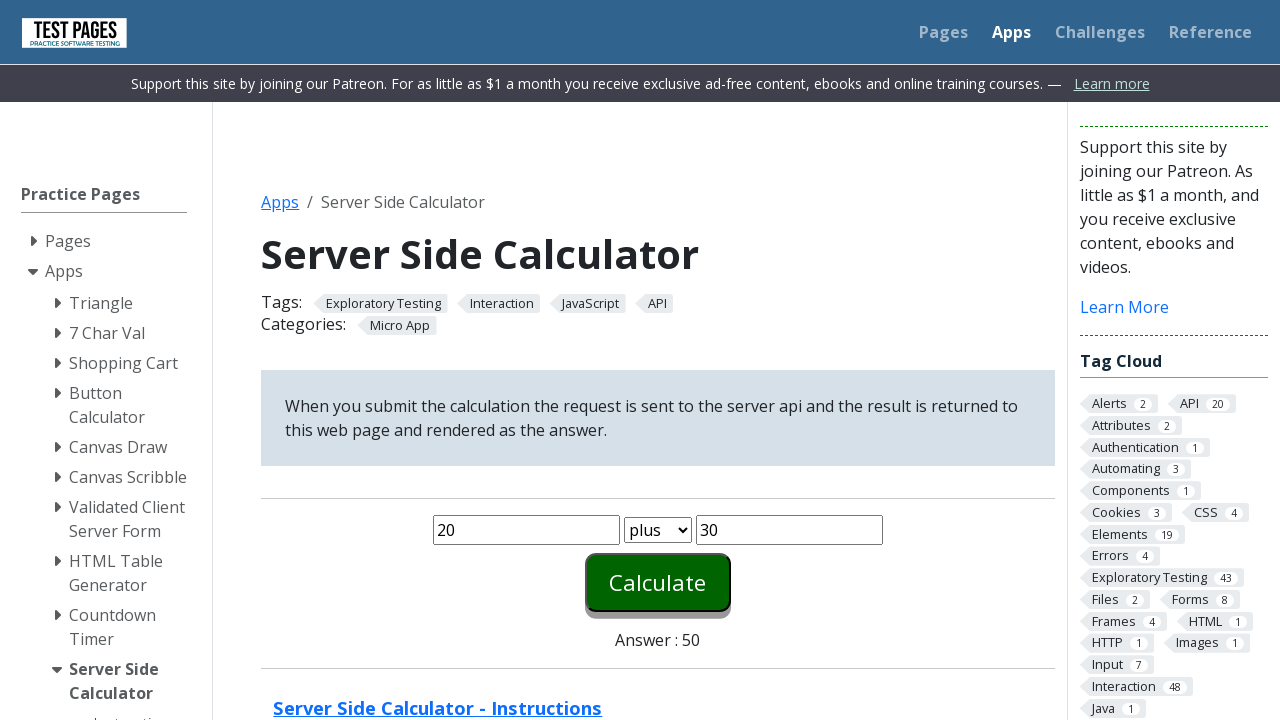